Navigates to a school announcements page, waits for the table to load, and performs multiple scrolls to trigger lazy loading of additional content.

Starting URL: https://www.ldsh.ilc.edu.tw/p/403-1015-25-1.php?Lang=zh-tw

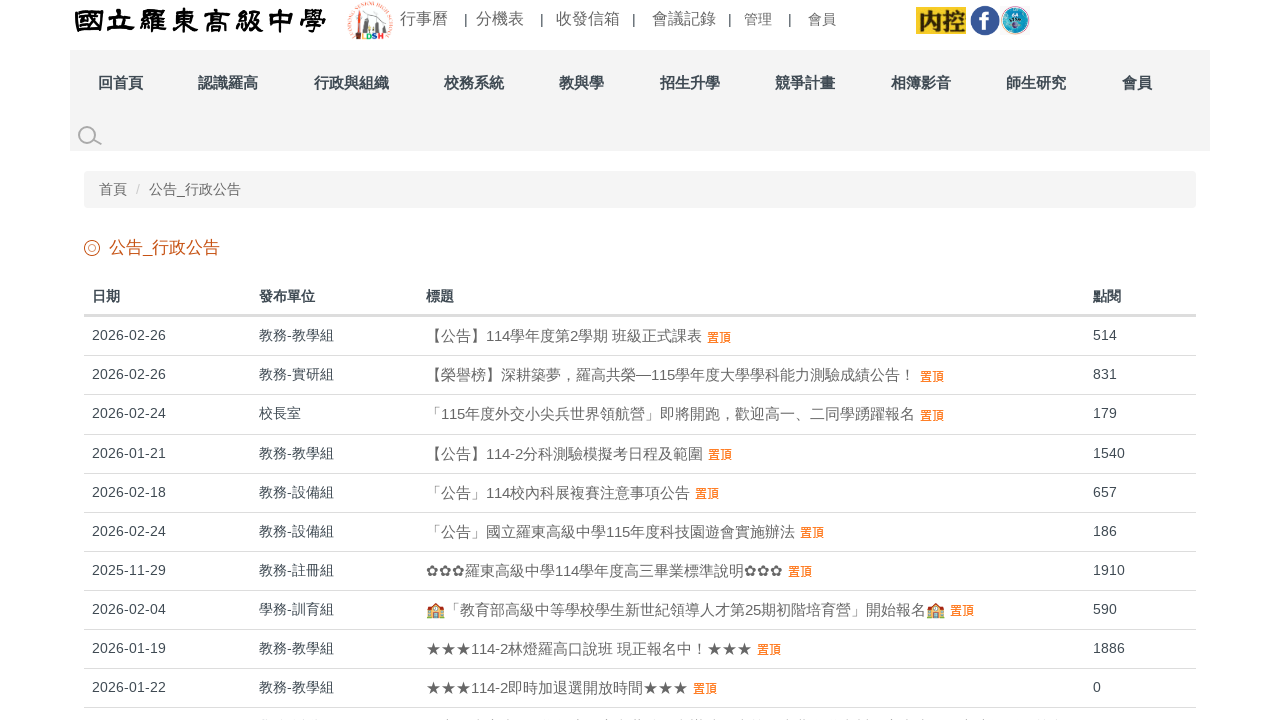

Announcements table loaded
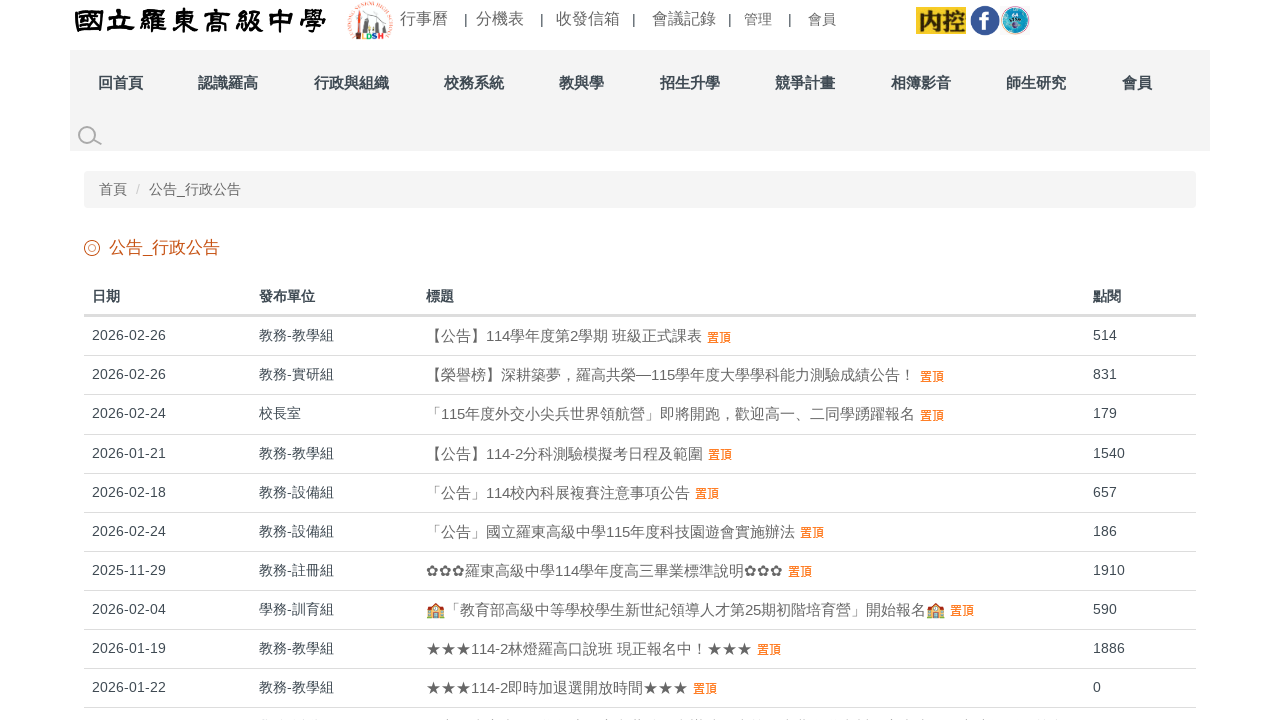

Scrolled to bottom of page (scroll 1 of 10)
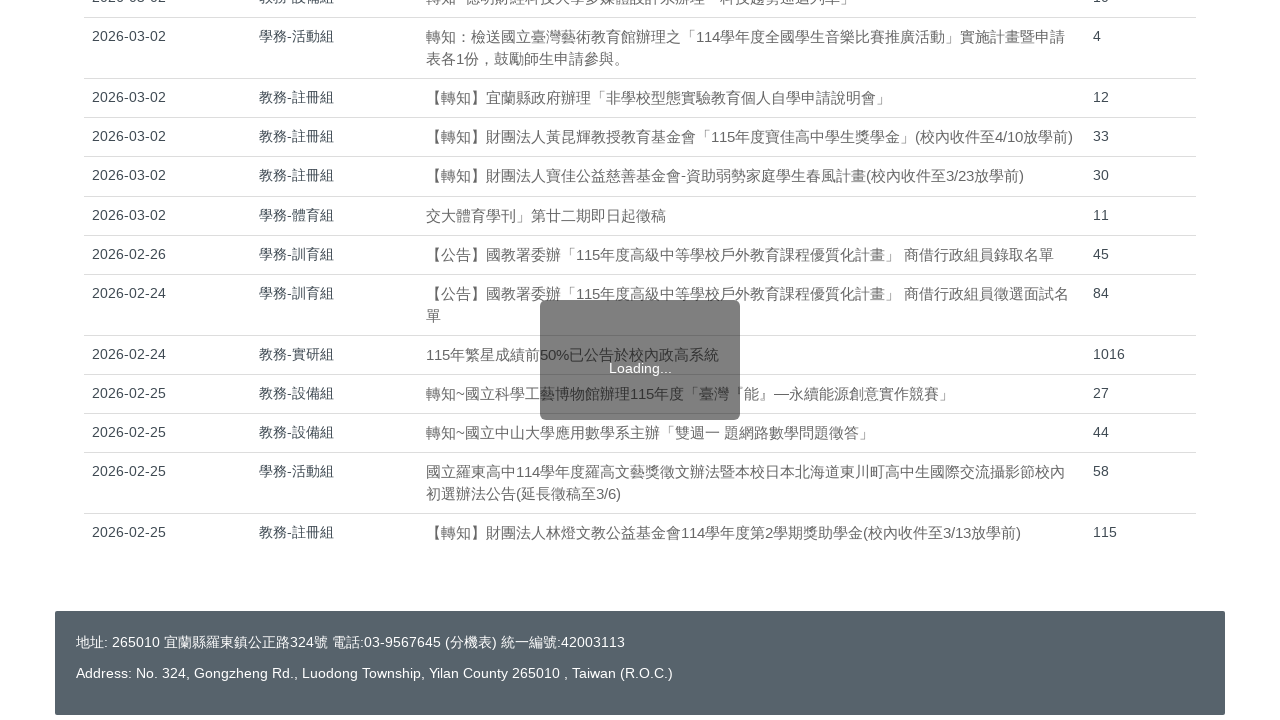

Waited 2 seconds for lazy-loaded content to appear (scroll 1 of 10)
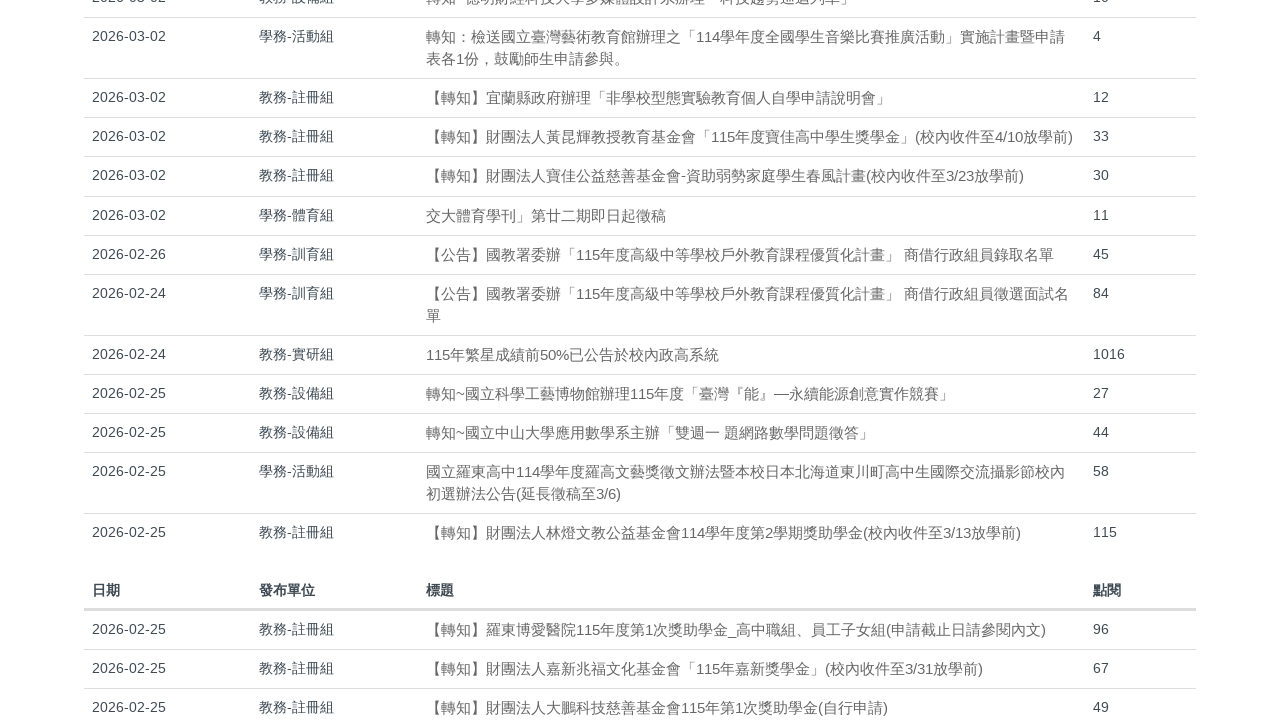

Scrolled to bottom of page (scroll 2 of 10)
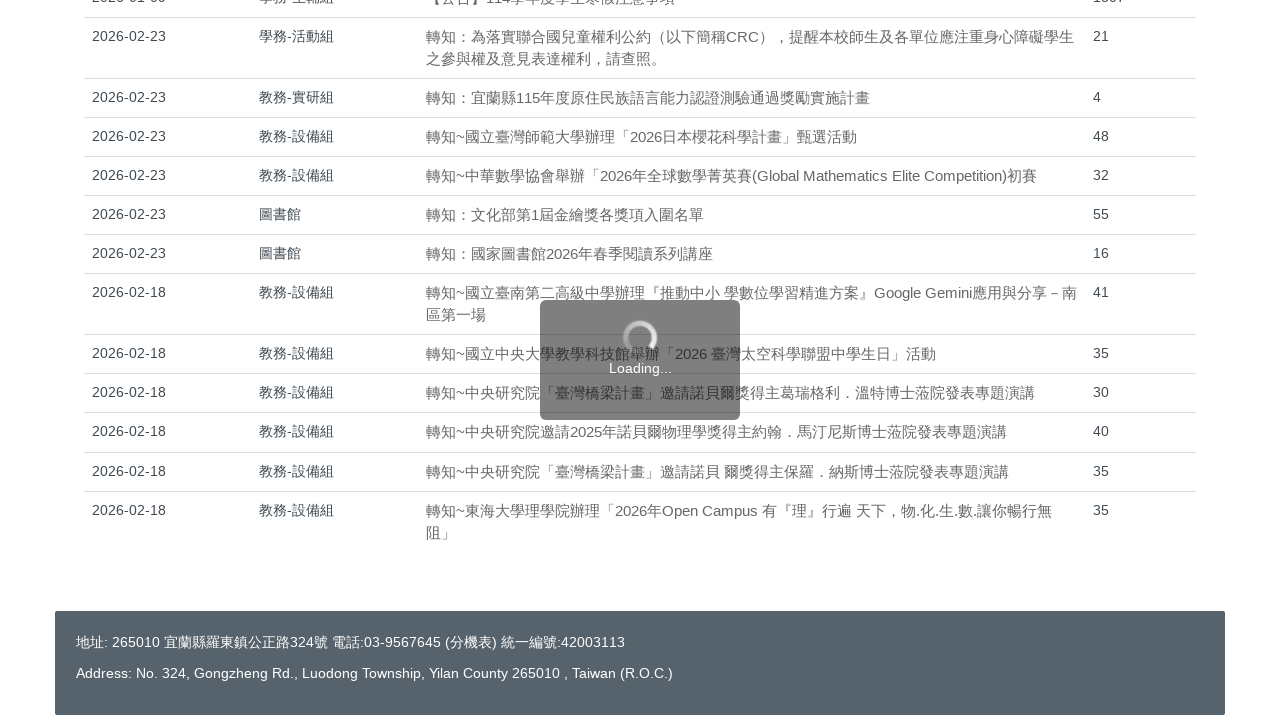

Waited 2 seconds for lazy-loaded content to appear (scroll 2 of 10)
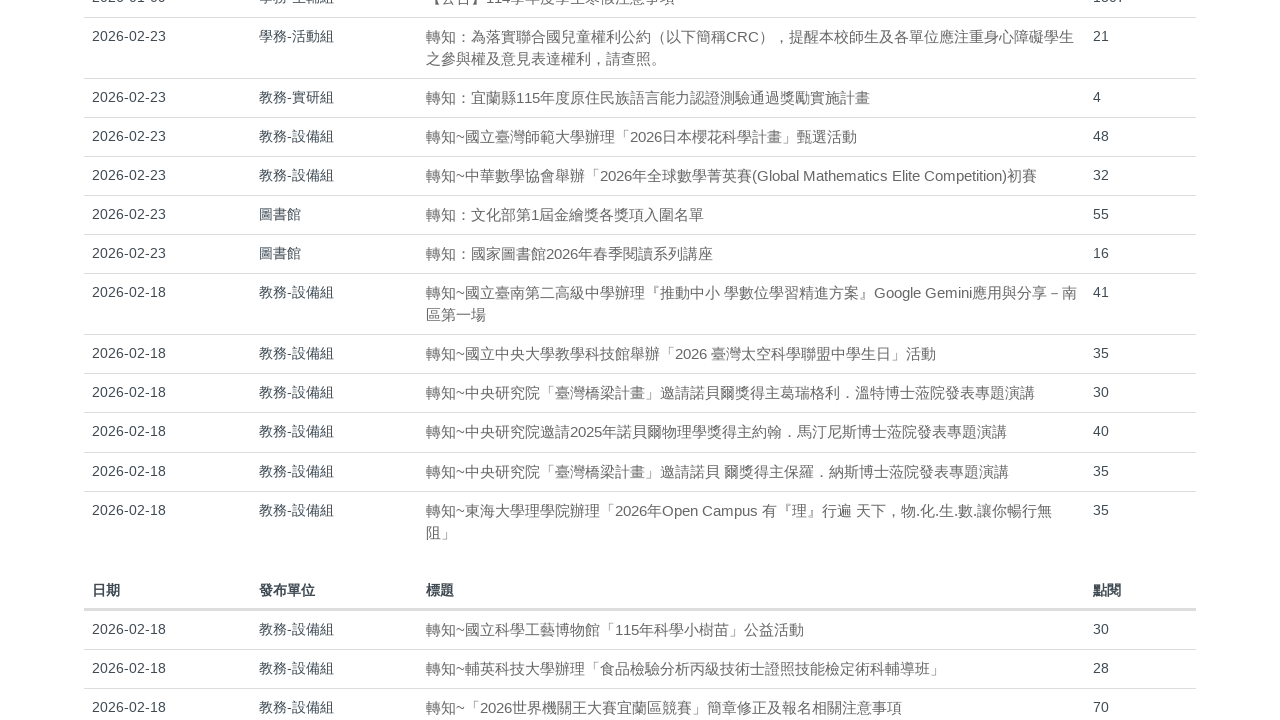

Scrolled to bottom of page (scroll 3 of 10)
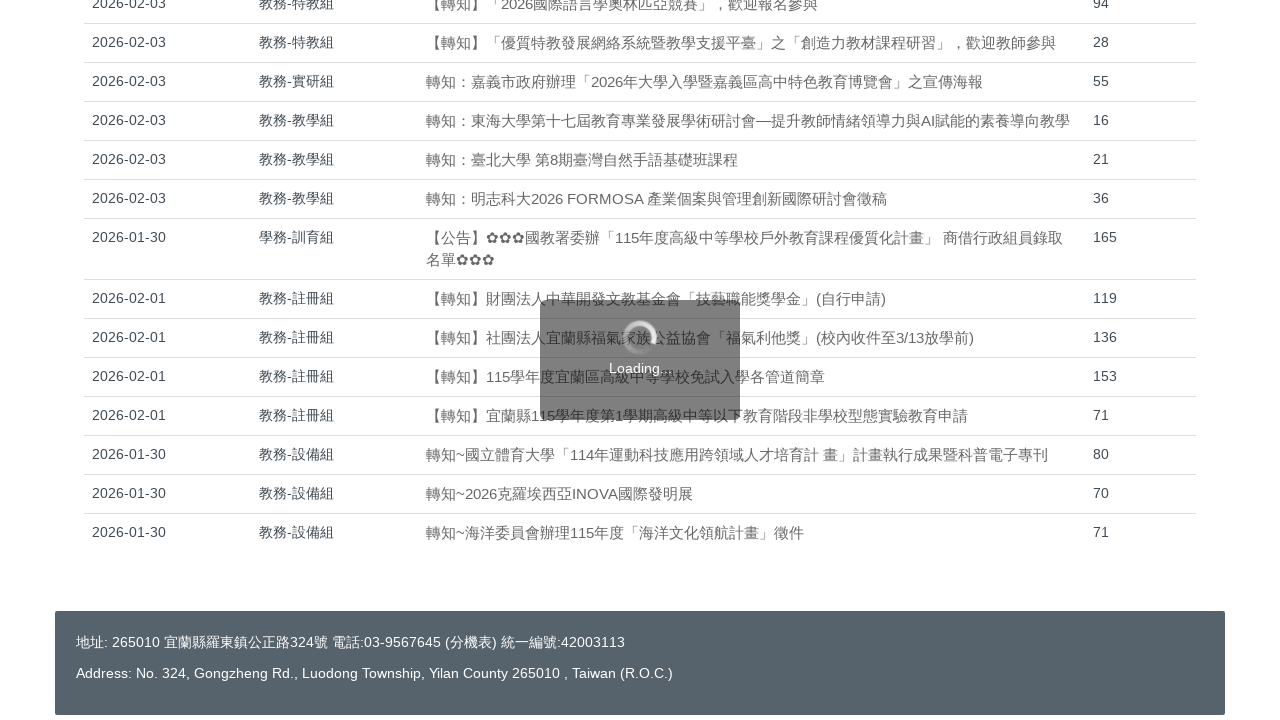

Waited 2 seconds for lazy-loaded content to appear (scroll 3 of 10)
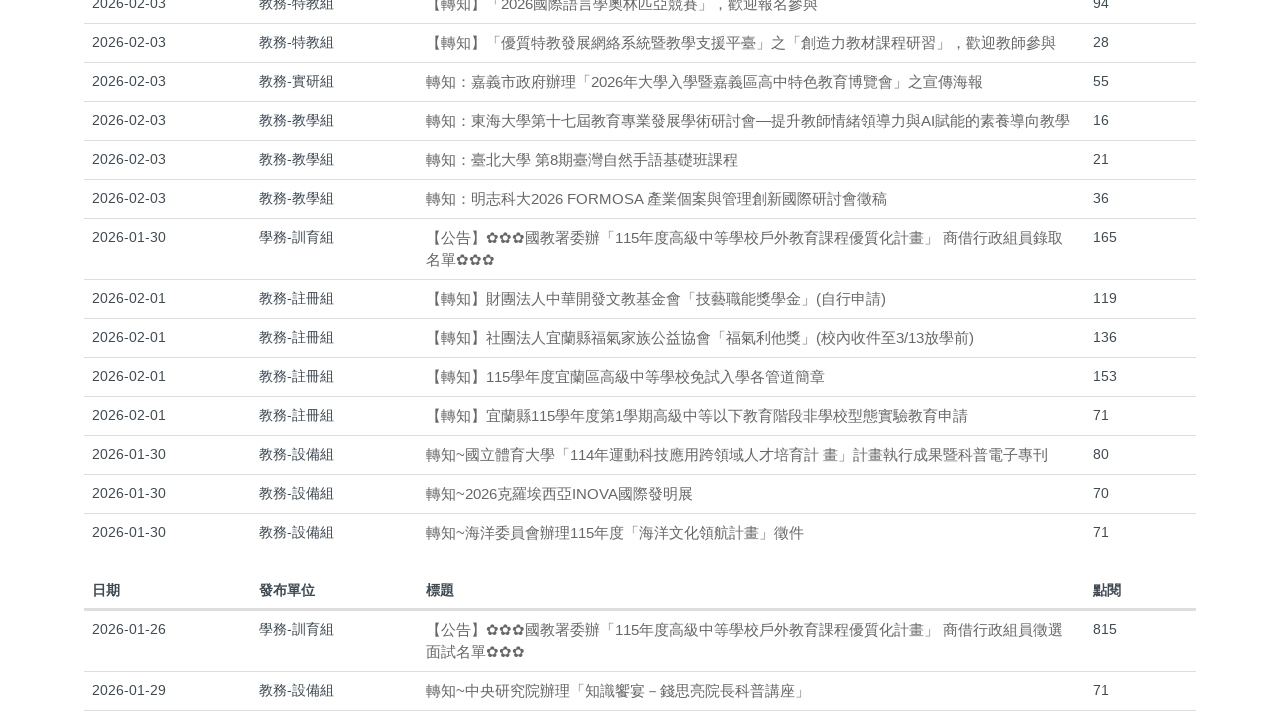

Scrolled to bottom of page (scroll 4 of 10)
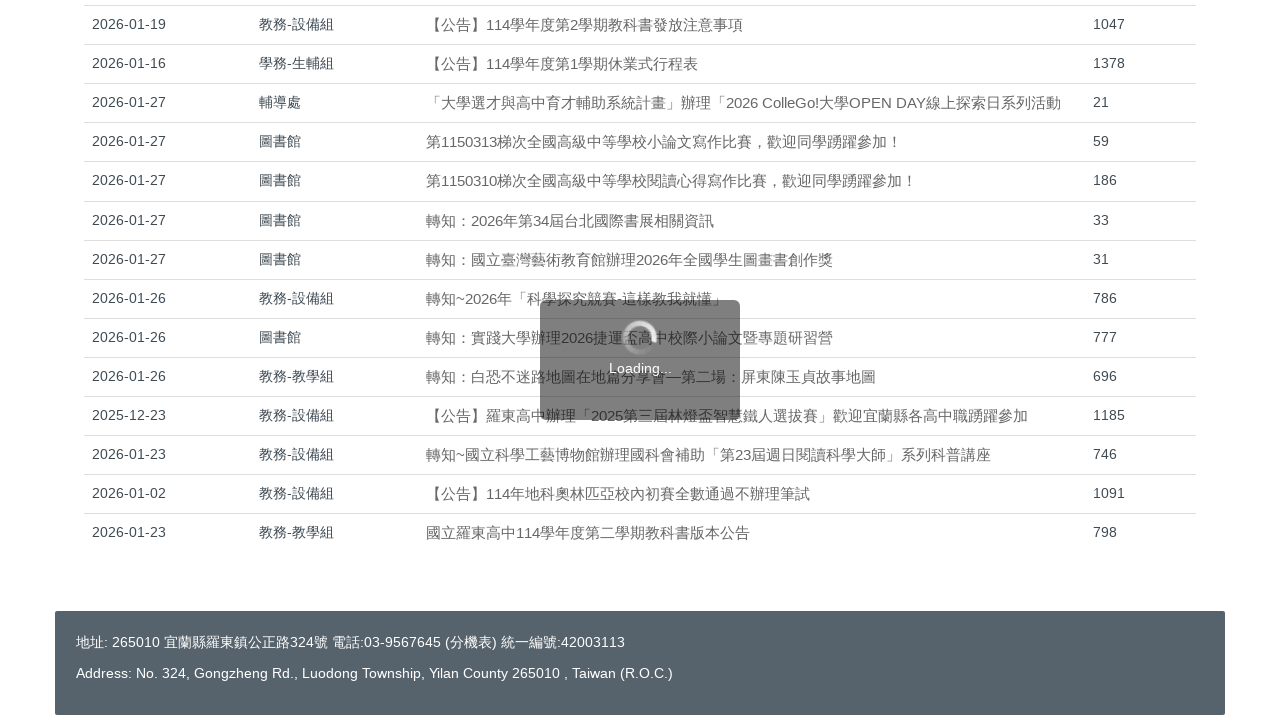

Waited 2 seconds for lazy-loaded content to appear (scroll 4 of 10)
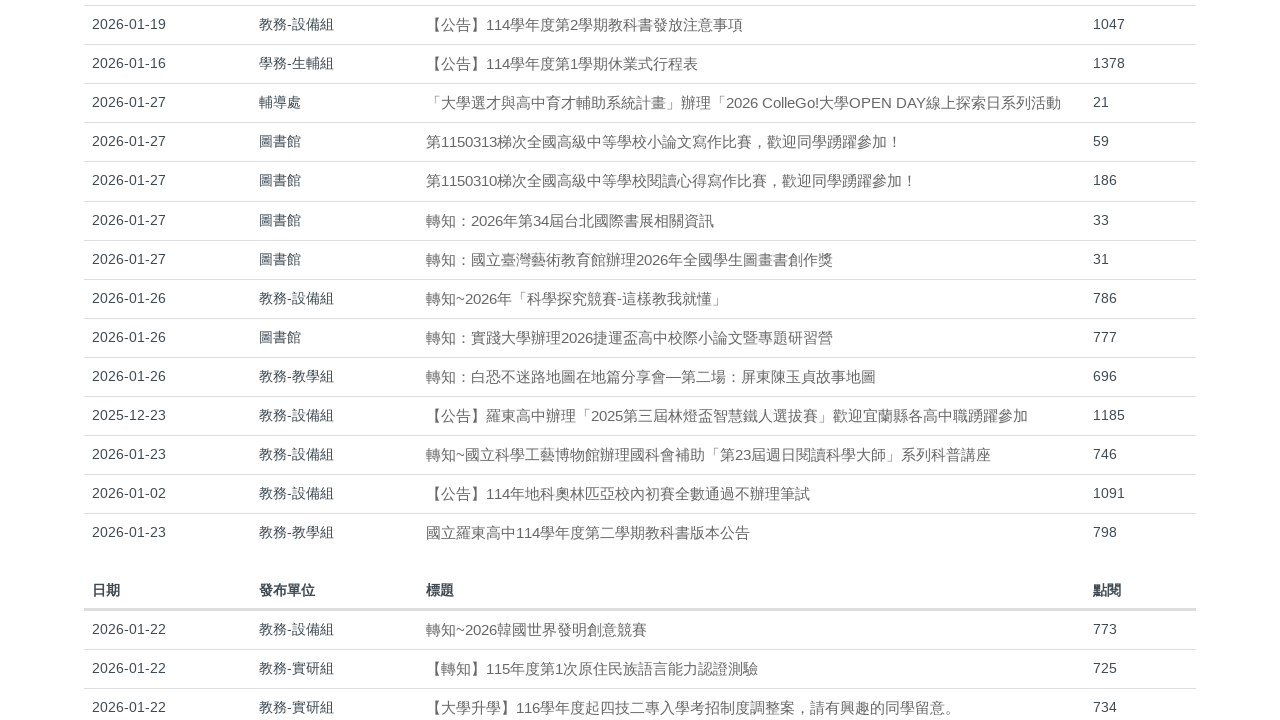

Scrolled to bottom of page (scroll 5 of 10)
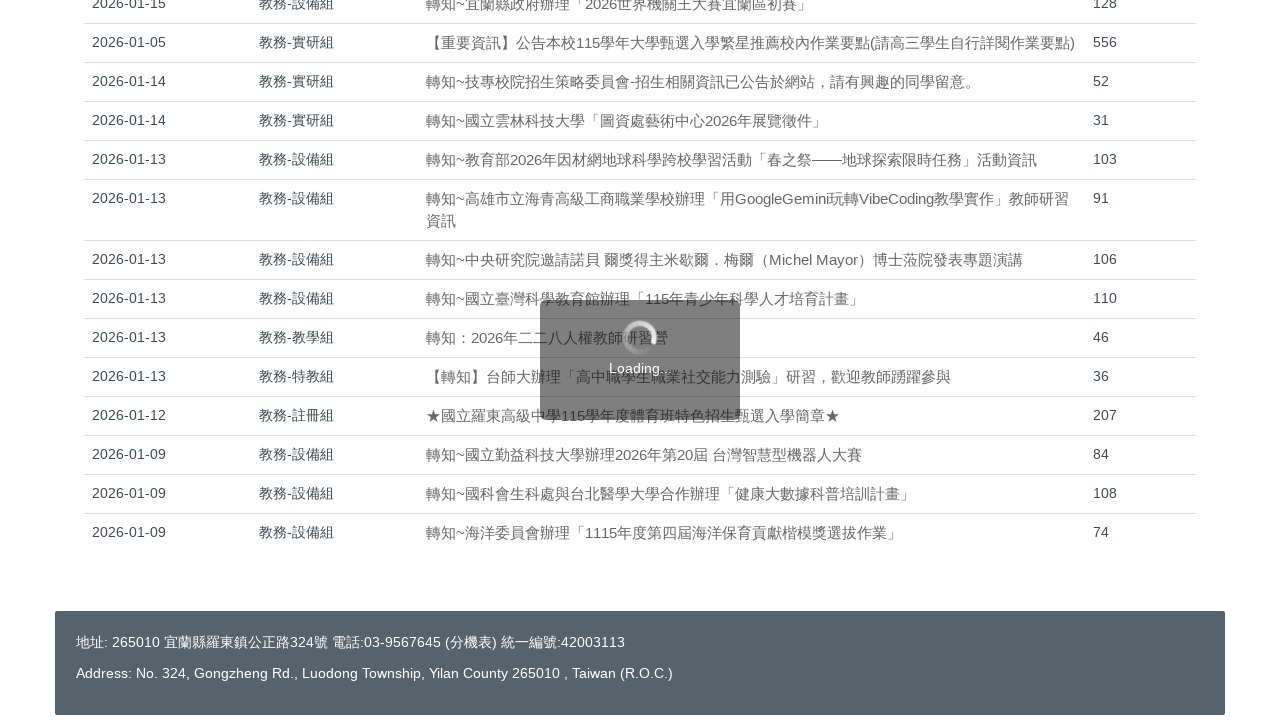

Waited 2 seconds for lazy-loaded content to appear (scroll 5 of 10)
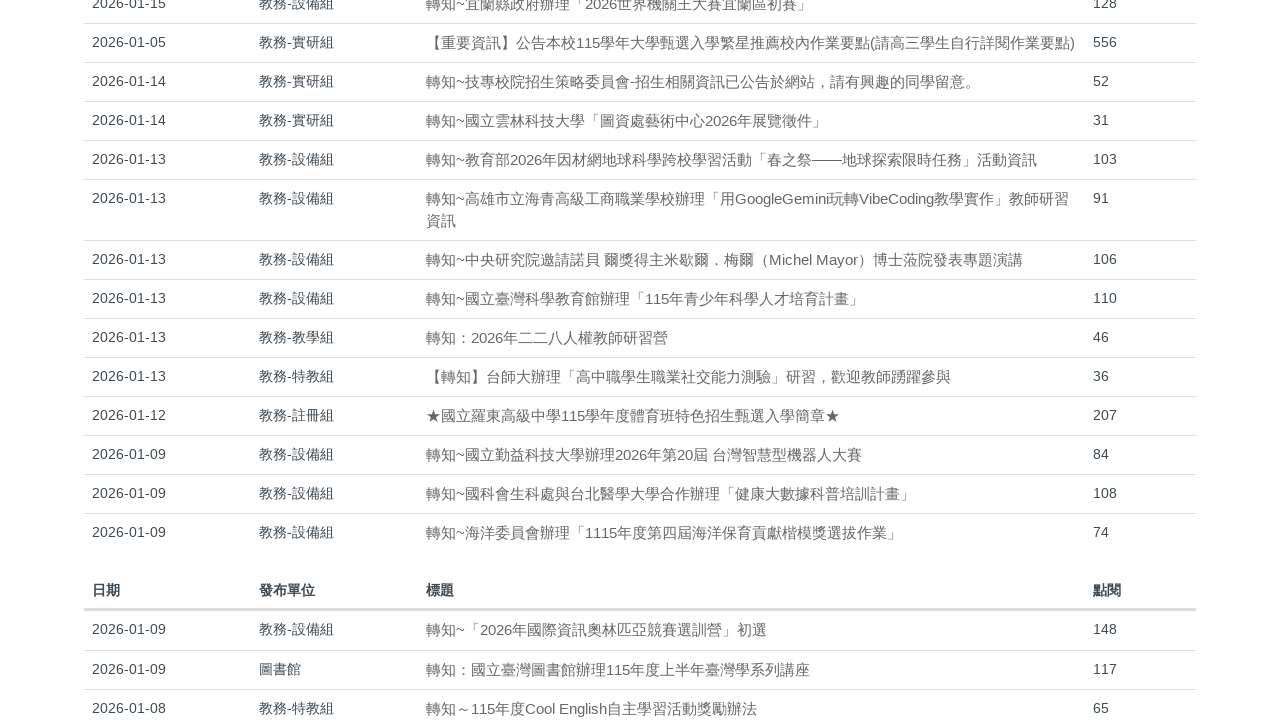

Scrolled to bottom of page (scroll 6 of 10)
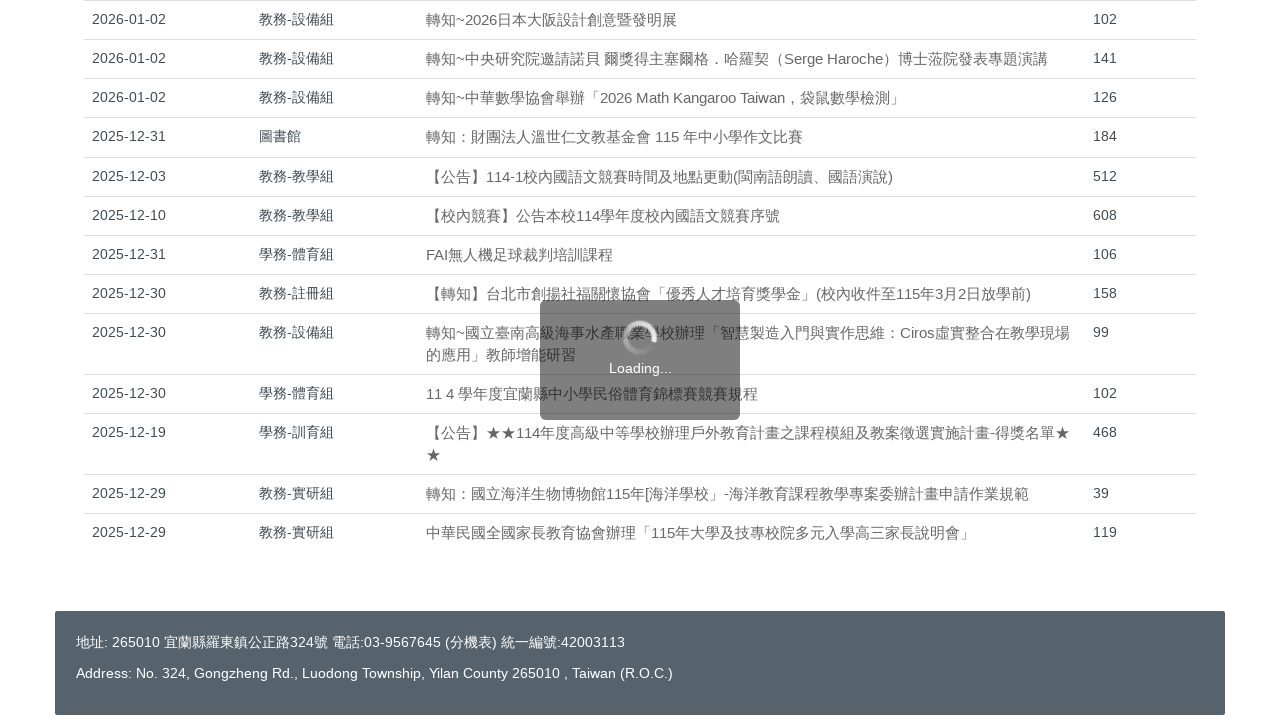

Waited 2 seconds for lazy-loaded content to appear (scroll 6 of 10)
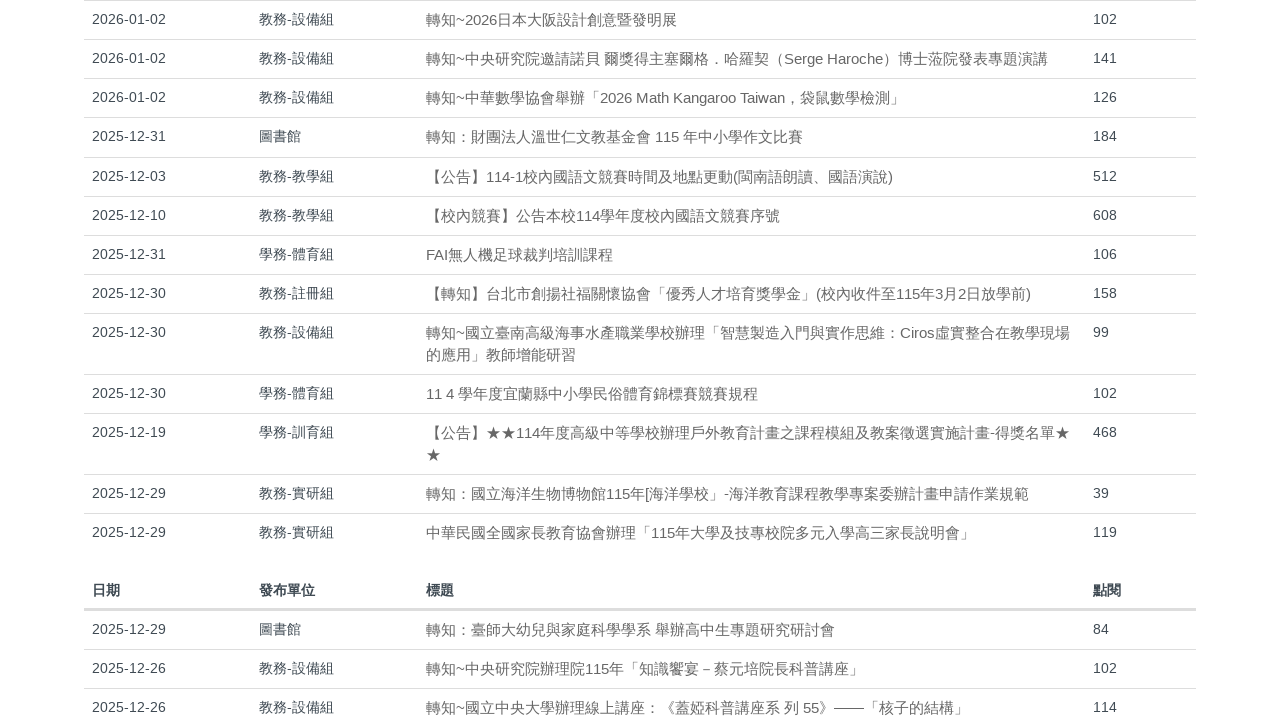

Scrolled to bottom of page (scroll 7 of 10)
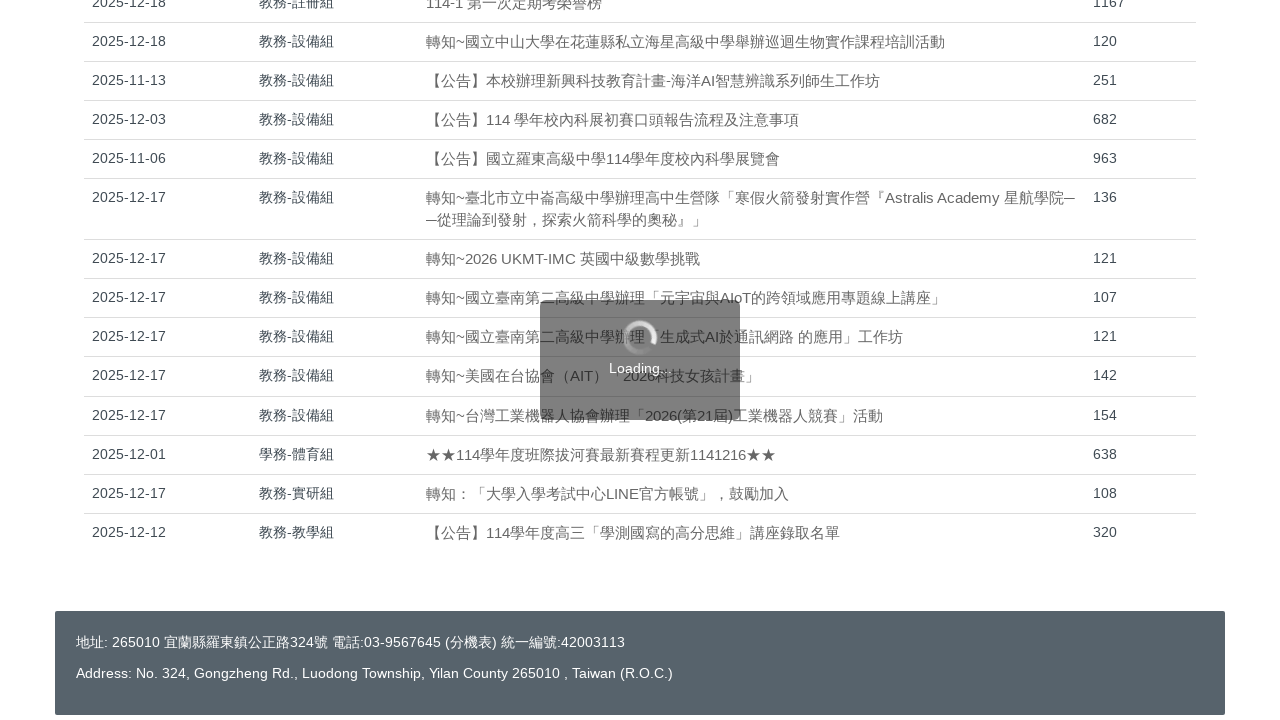

Waited 2 seconds for lazy-loaded content to appear (scroll 7 of 10)
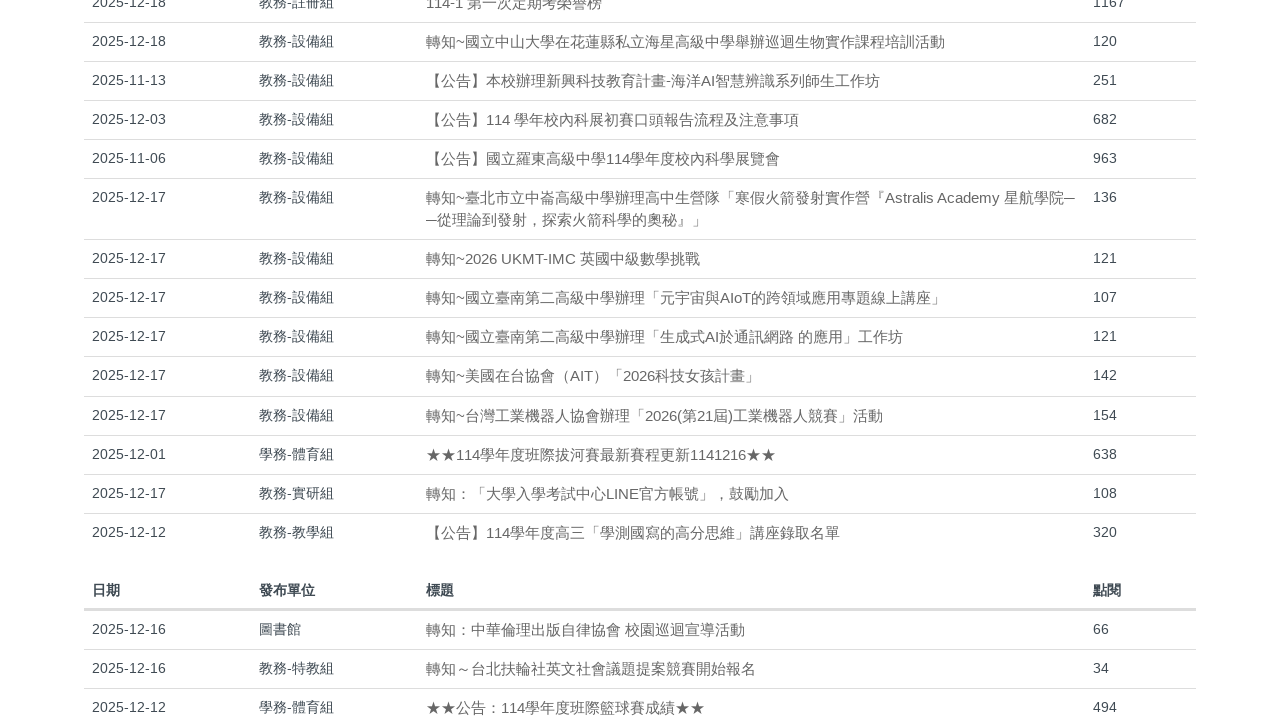

Scrolled to bottom of page (scroll 8 of 10)
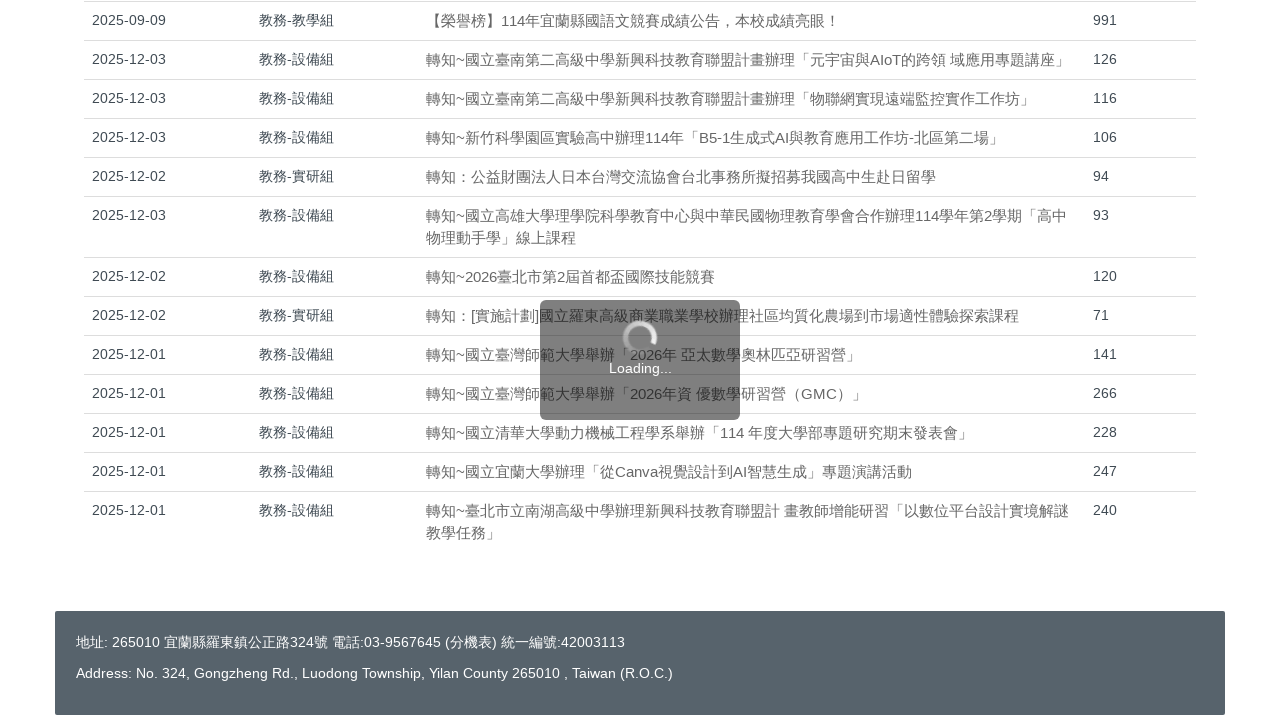

Waited 2 seconds for lazy-loaded content to appear (scroll 8 of 10)
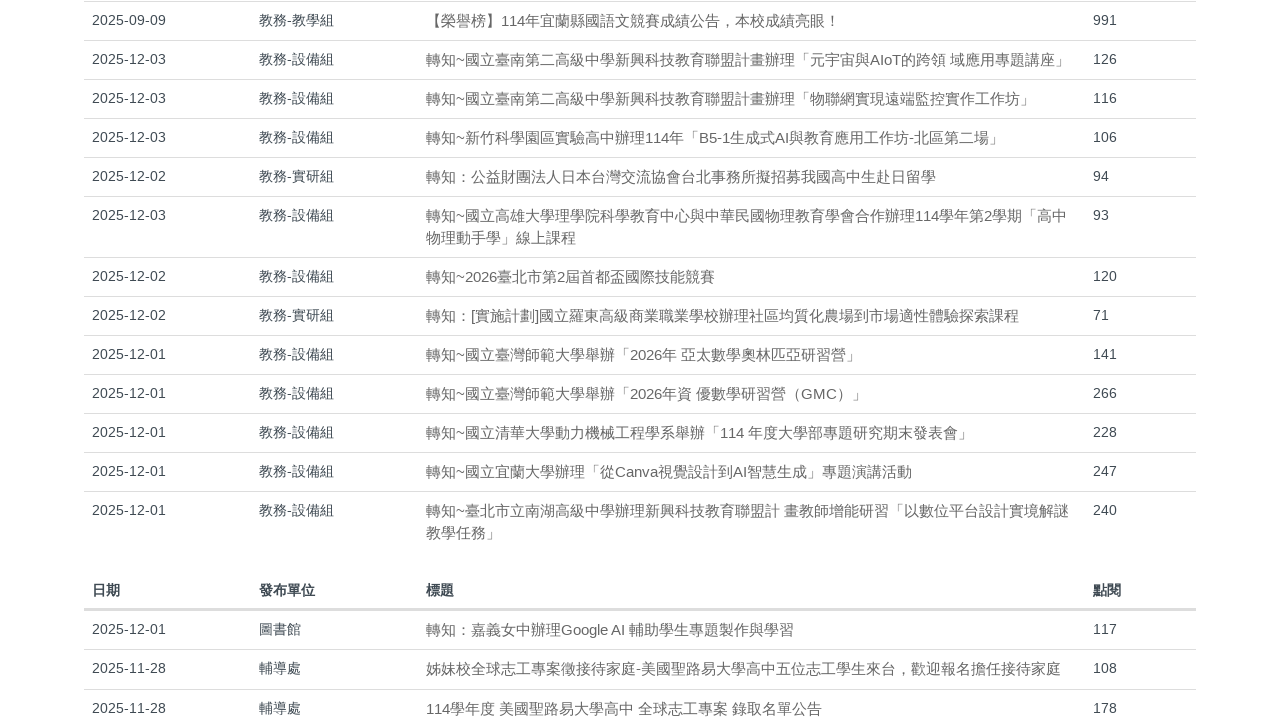

Scrolled to bottom of page (scroll 9 of 10)
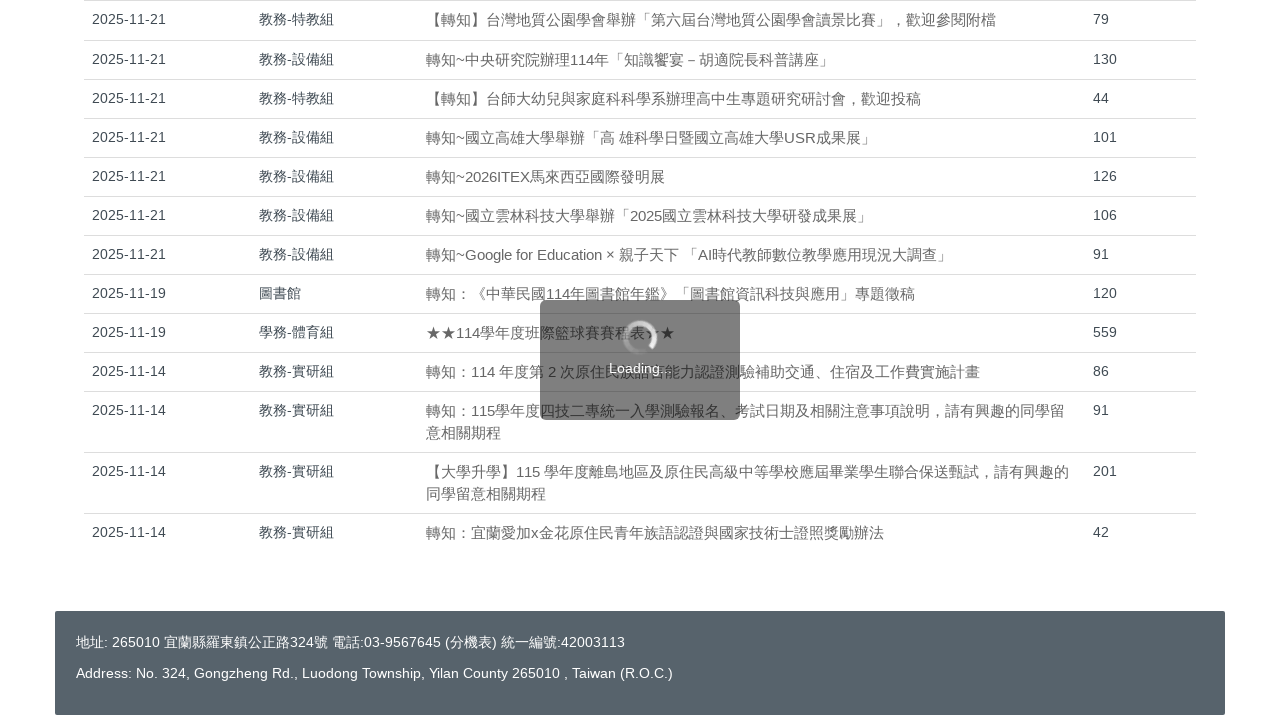

Waited 2 seconds for lazy-loaded content to appear (scroll 9 of 10)
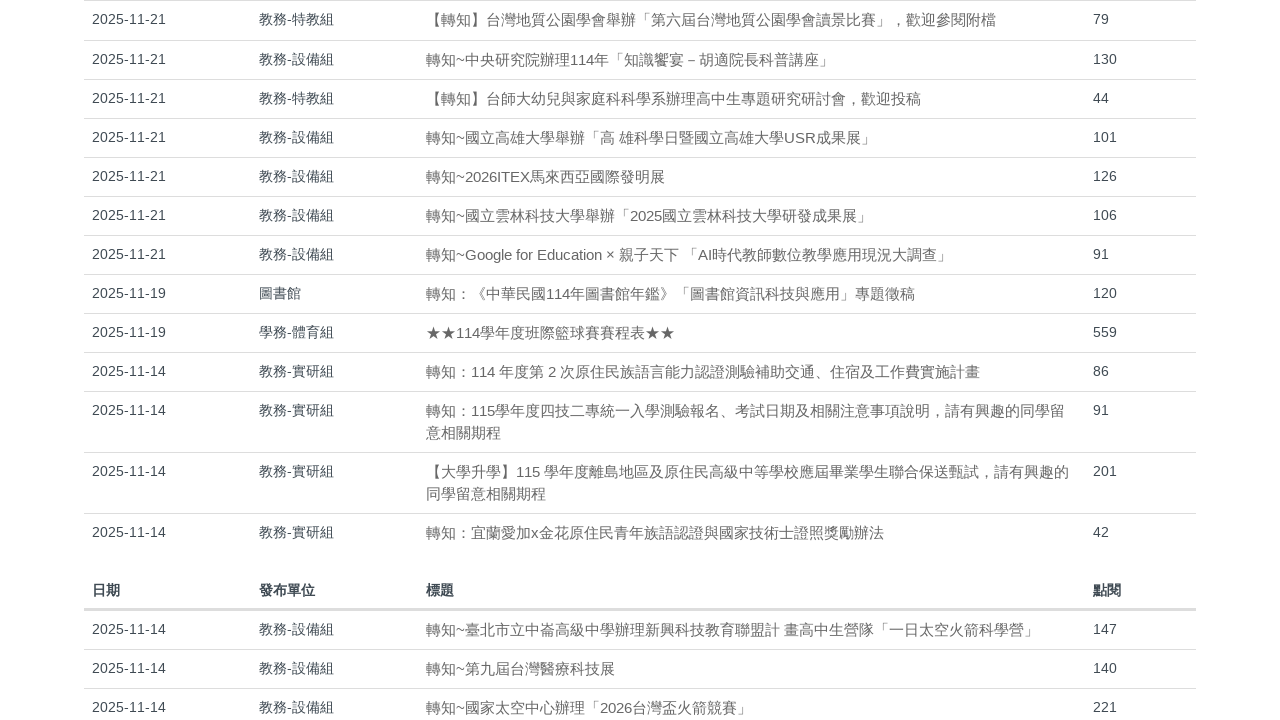

Scrolled to bottom of page (scroll 10 of 10)
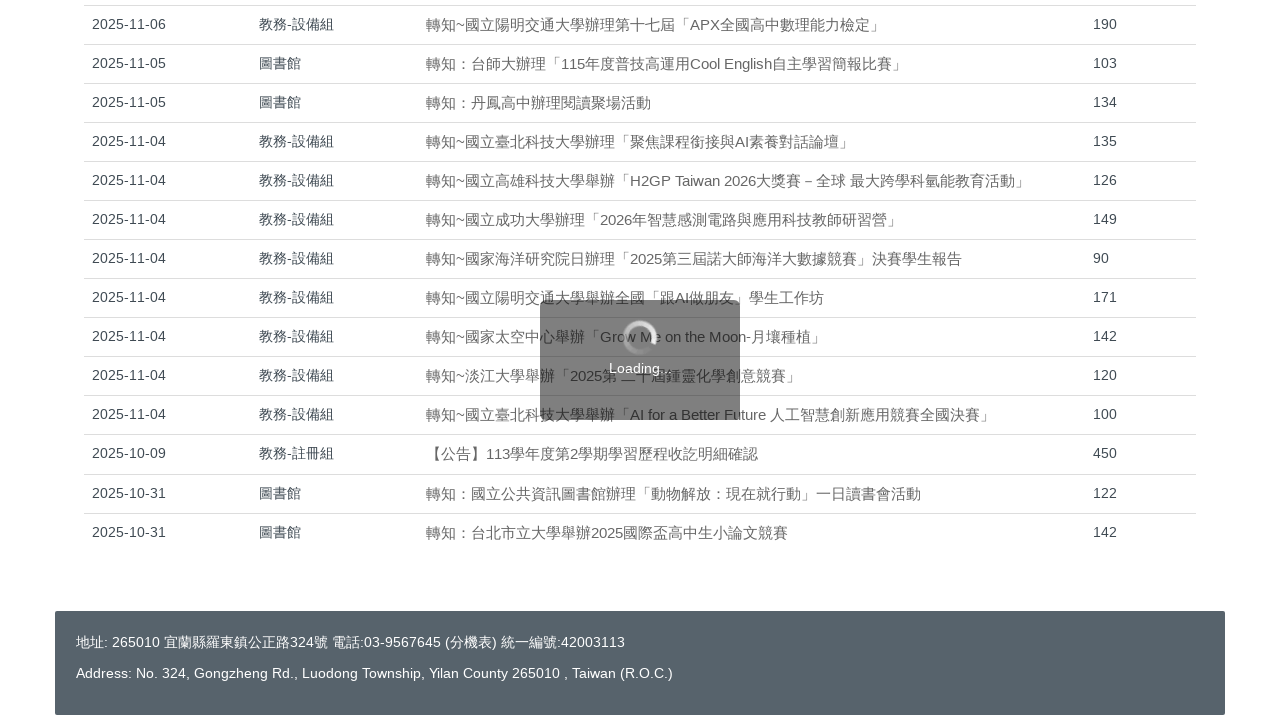

Waited 2 seconds for lazy-loaded content to appear (scroll 10 of 10)
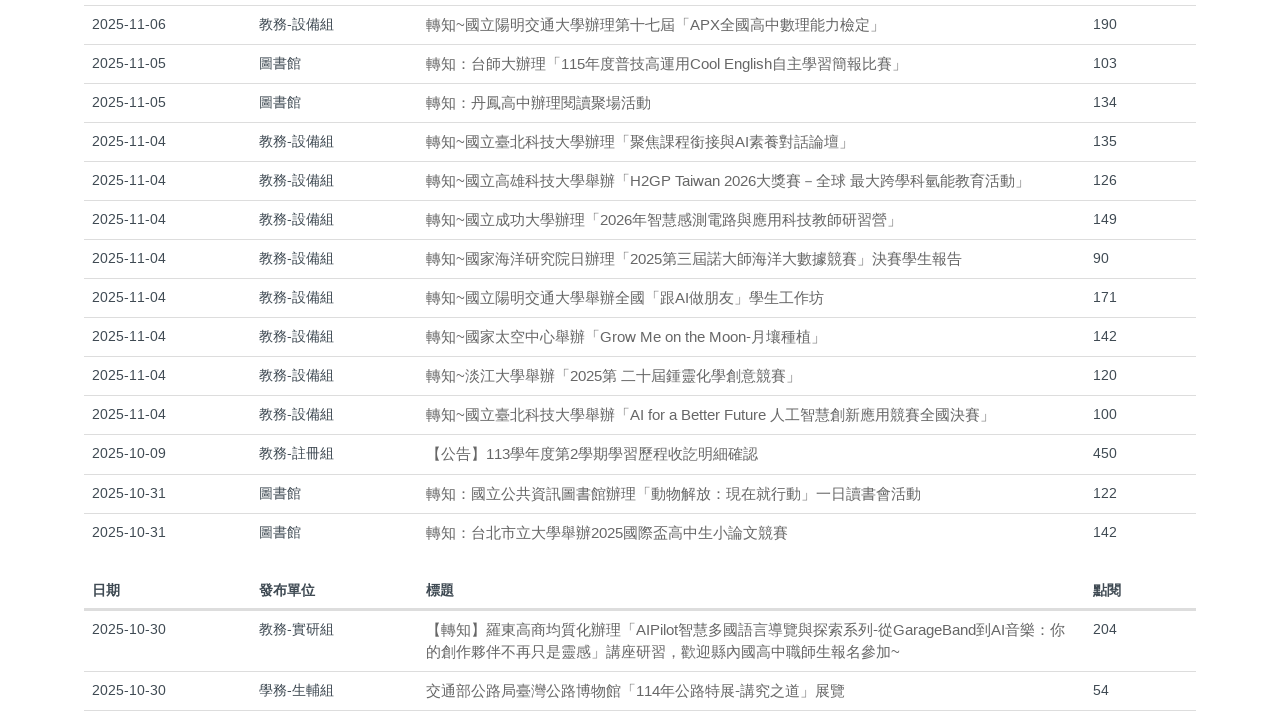

Verified announcements table still present after all scrolls
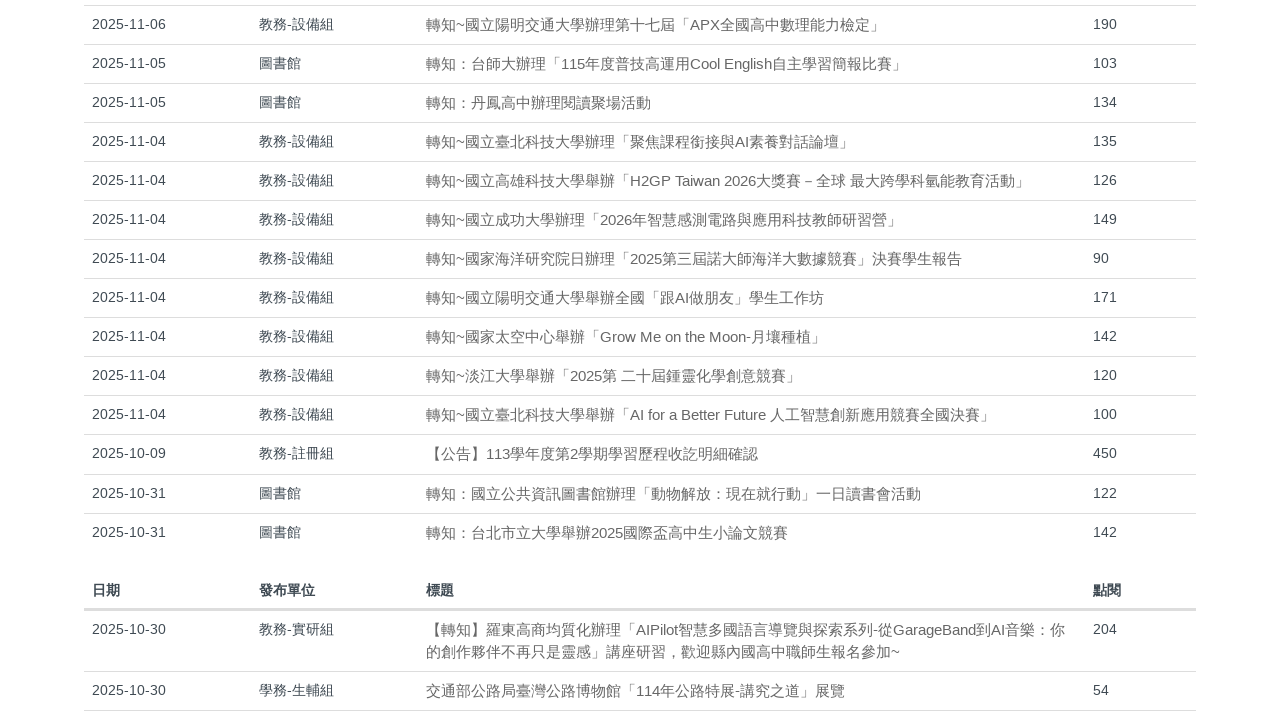

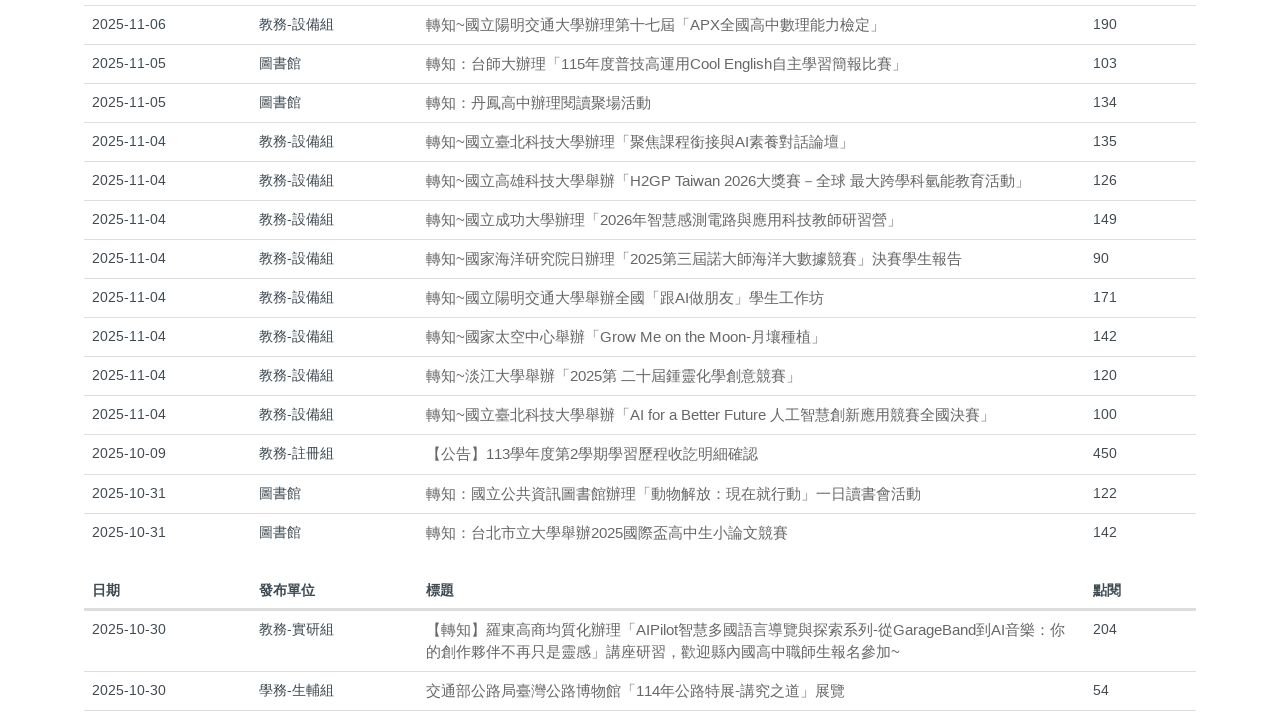